Tests JavaScript alert, confirm, and prompt dialog handling by clicking buttons to trigger each type of alert, interacting with them (accepting, dismissing, entering text), and verifying the results displayed on the page.

Starting URL: https://the-internet.herokuapp.com/javascript_alerts

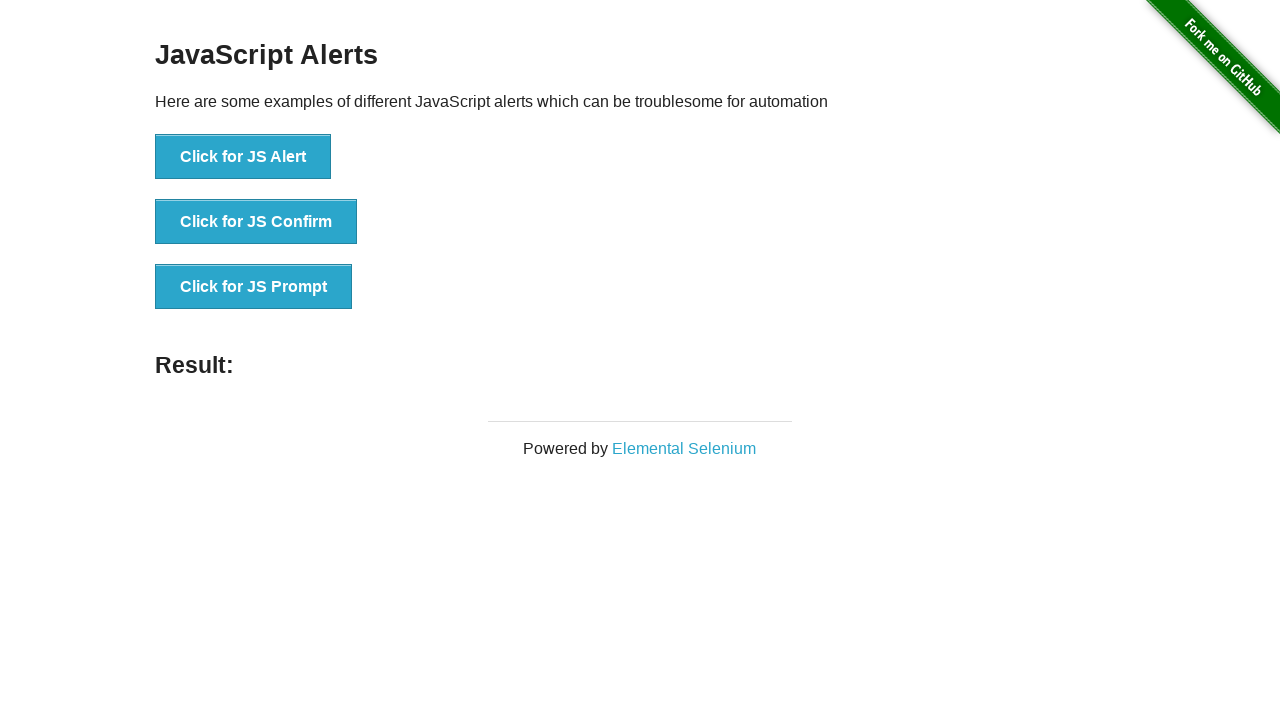

Clicked JS Alert button to trigger alert dialog at (243, 157) on [onclick='jsAlert()']
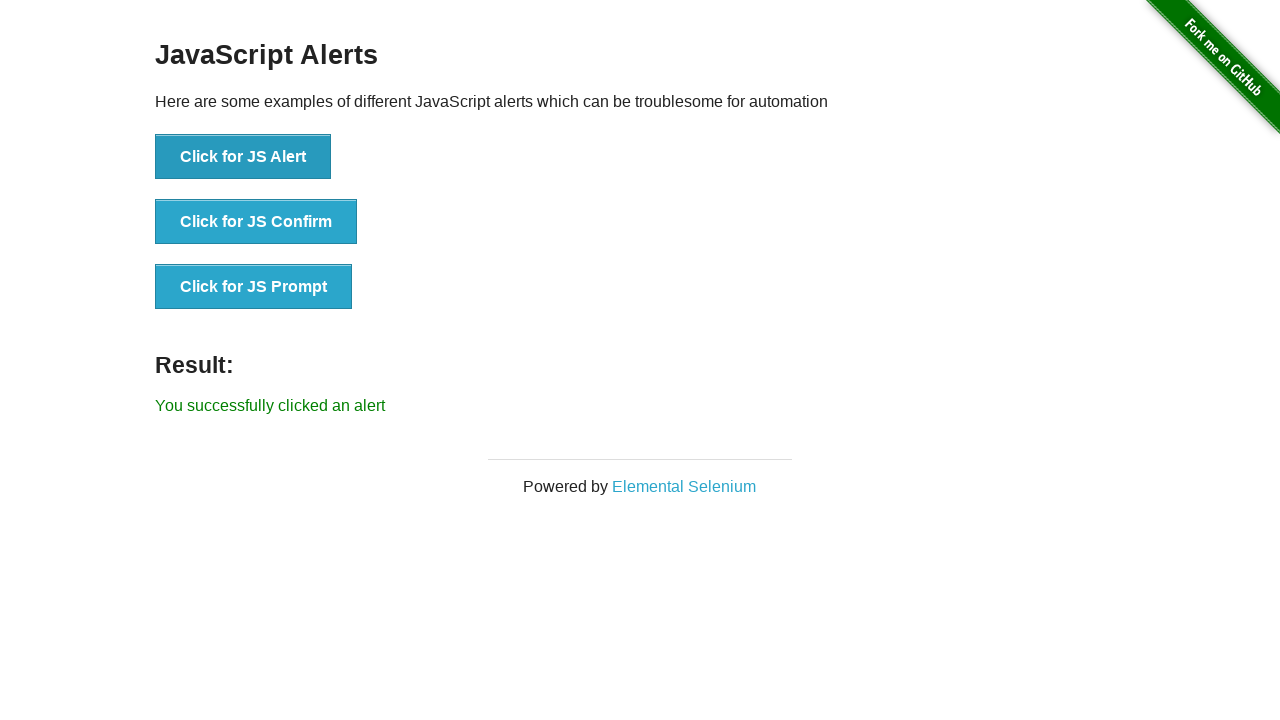

Set up dialog handler to accept alert
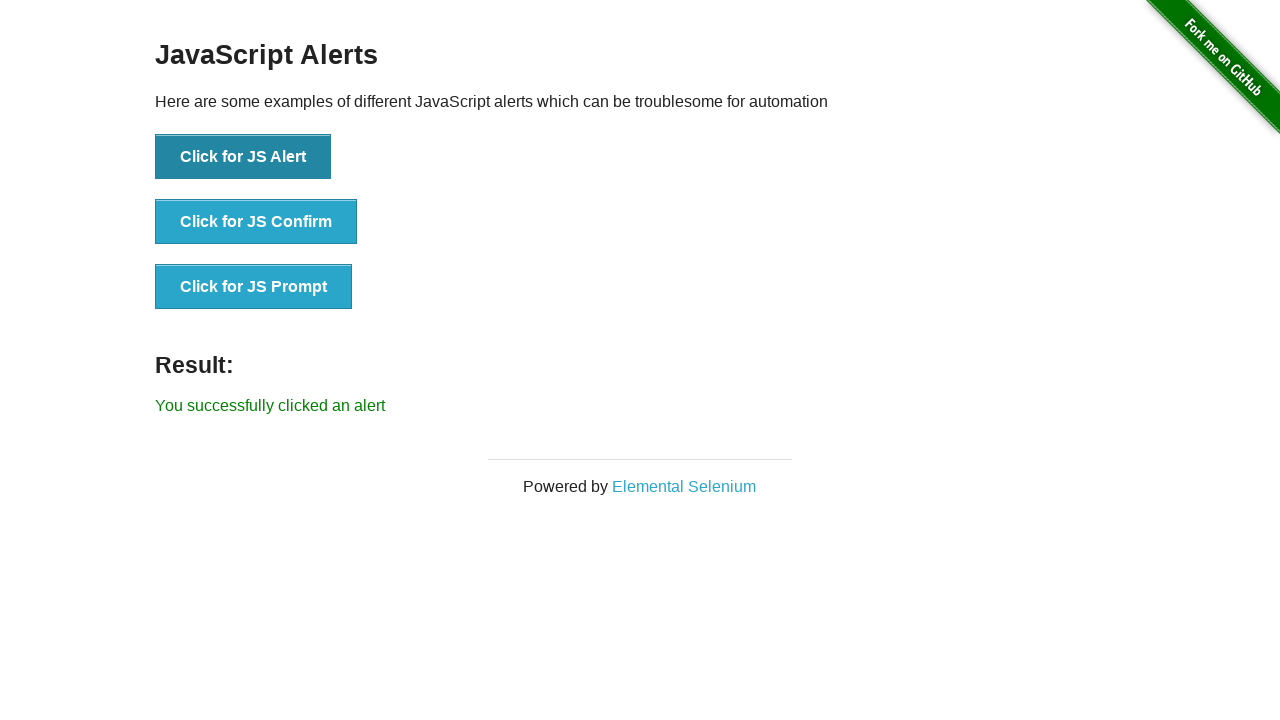

Alert was accepted and result message appeared
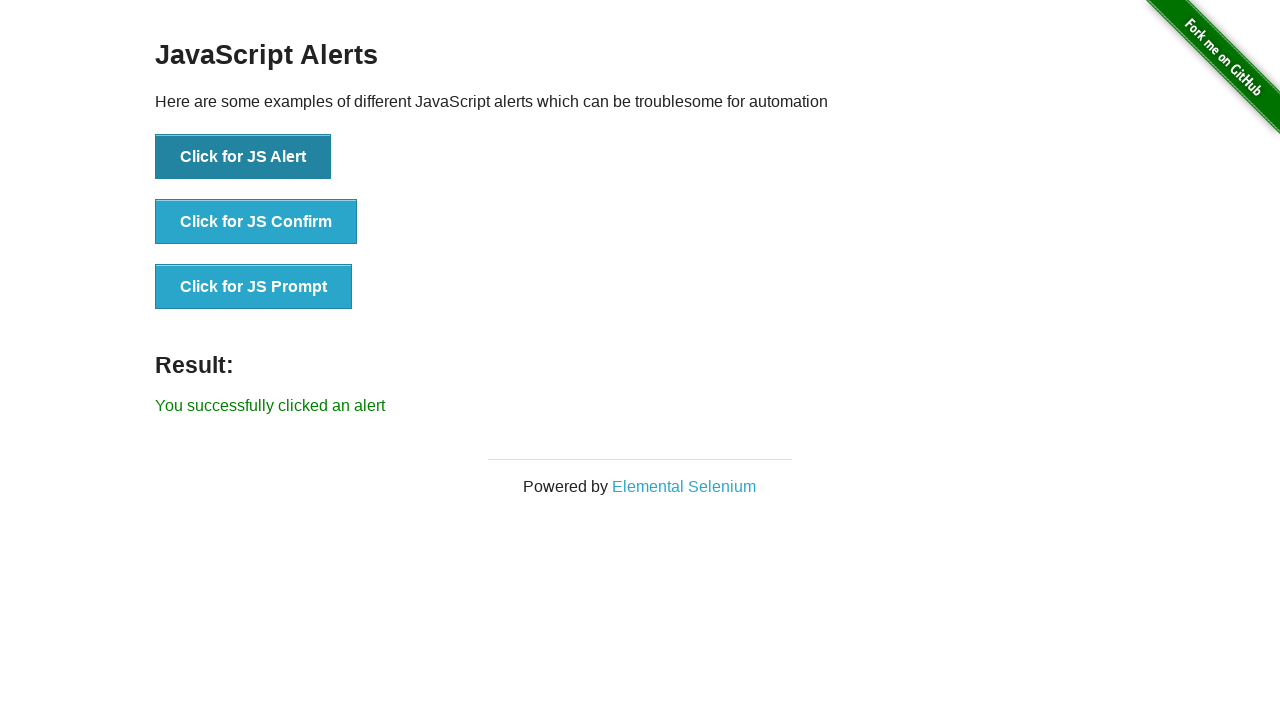

Set up dialog handler to dismiss confirm dialog
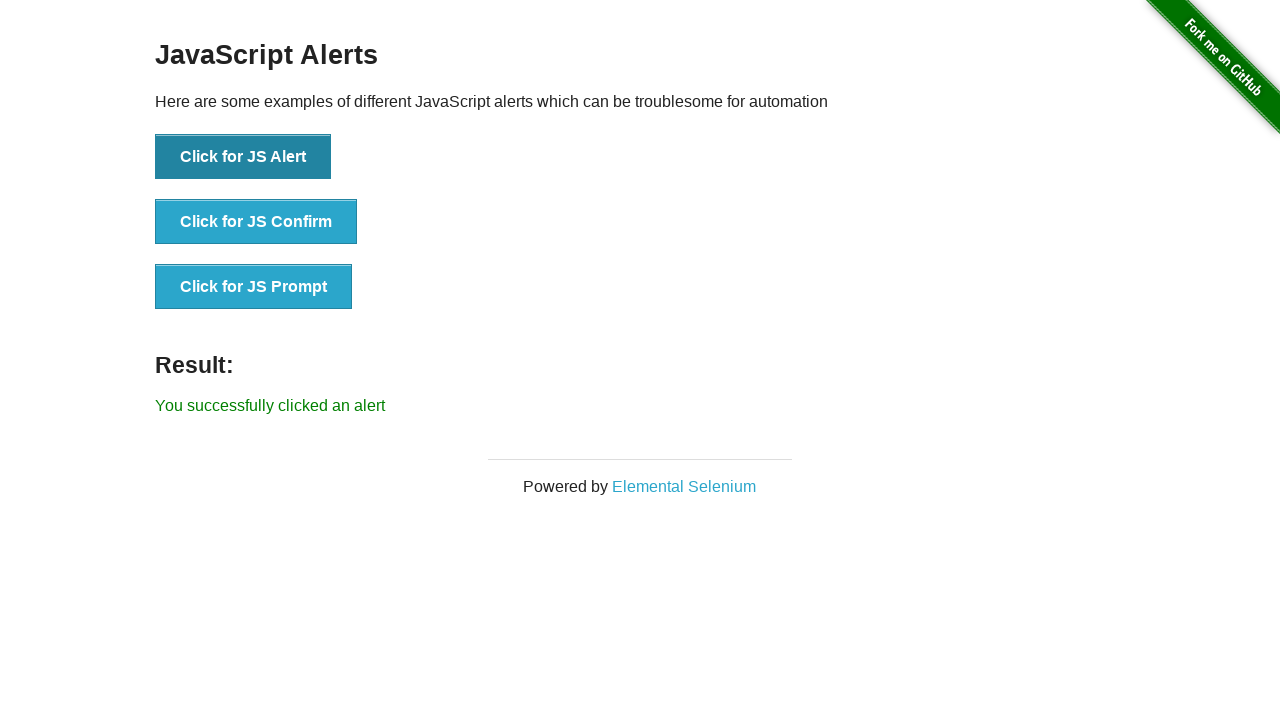

Clicked JS Confirm button to trigger confirm dialog at (256, 222) on [onclick='jsConfirm()']
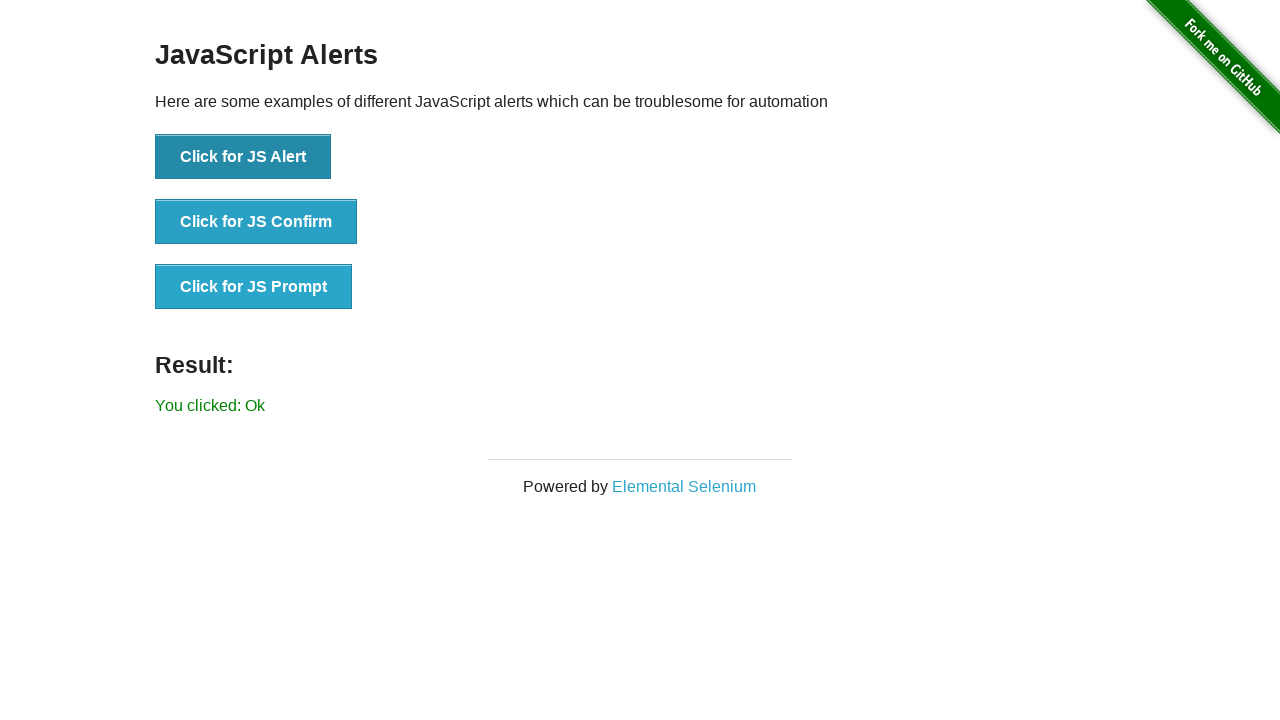

Confirm dialog was dismissed and result message appeared
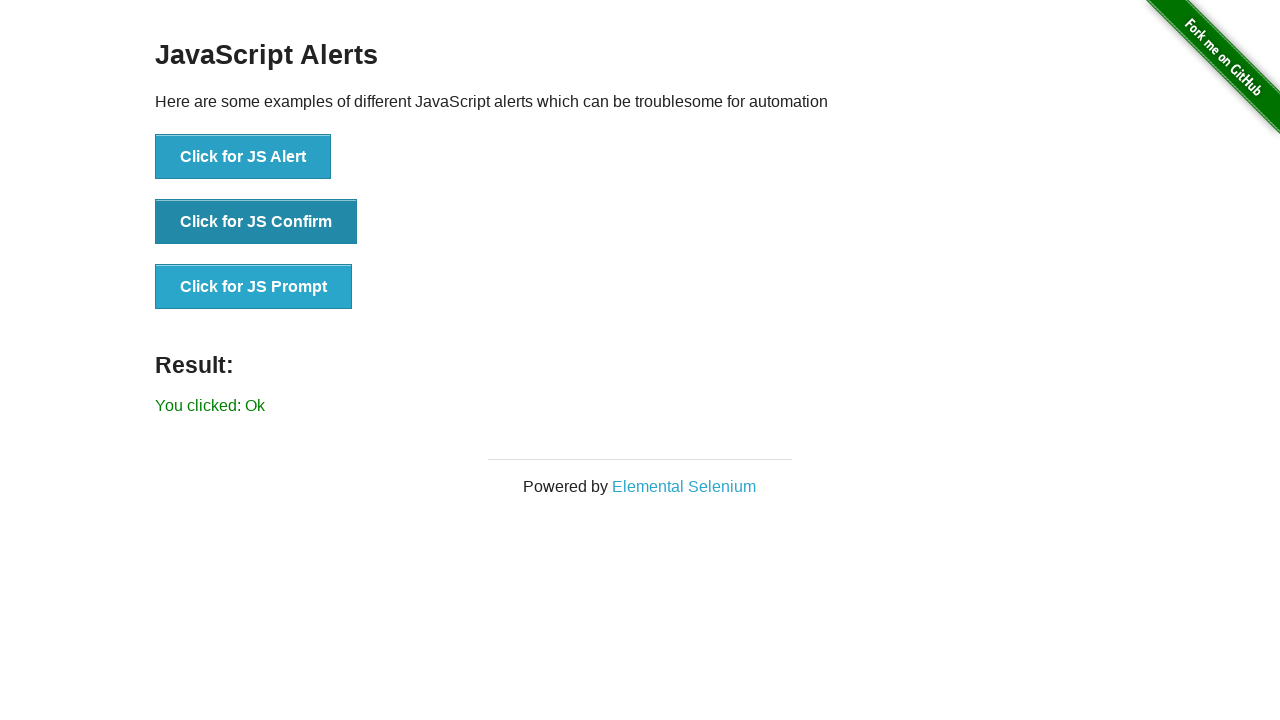

Set up dialog handler to accept prompt with text input
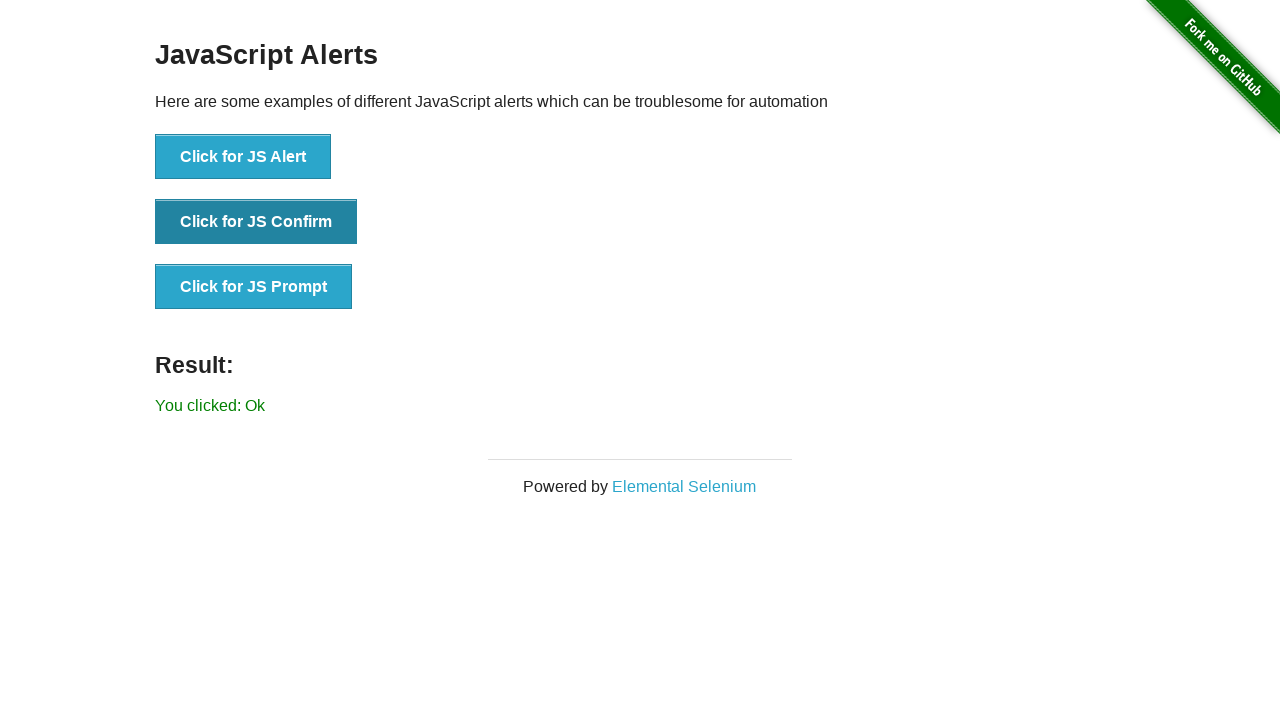

Clicked JS Prompt button to trigger prompt dialog at (254, 287) on [onclick='jsPrompt()']
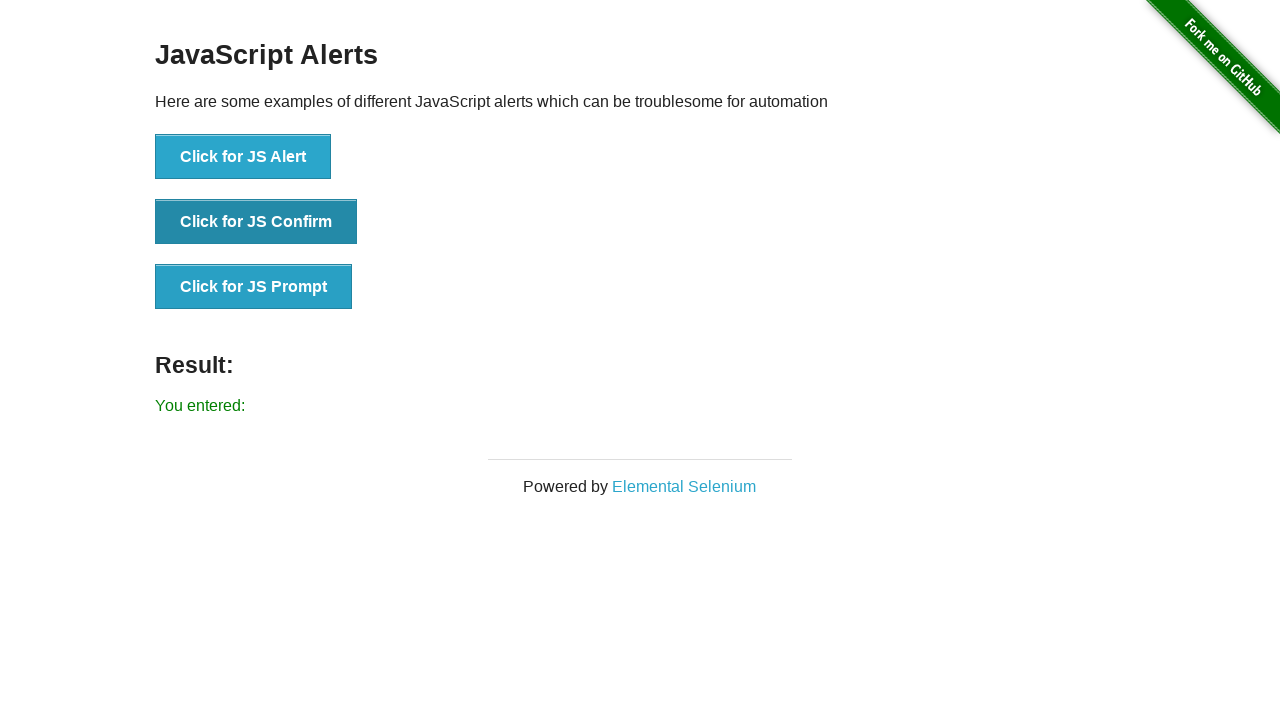

Prompt dialog was accepted with text 'This is my message!' and result message appeared
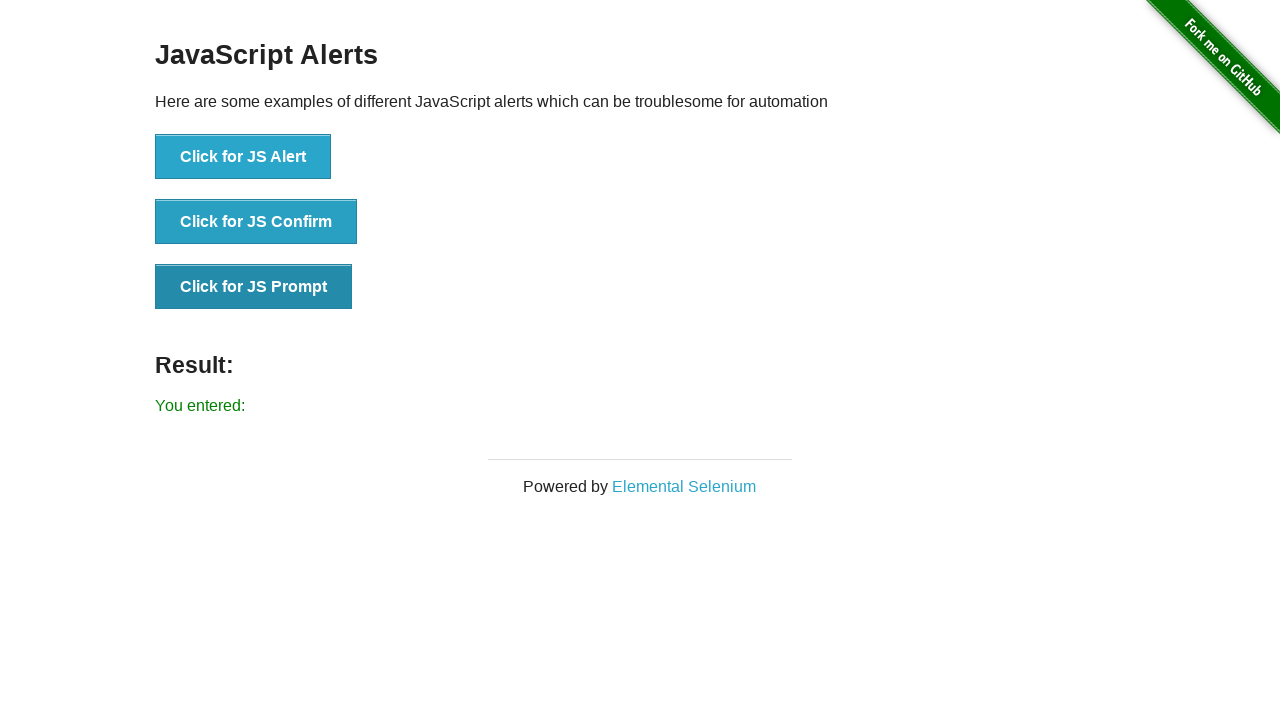

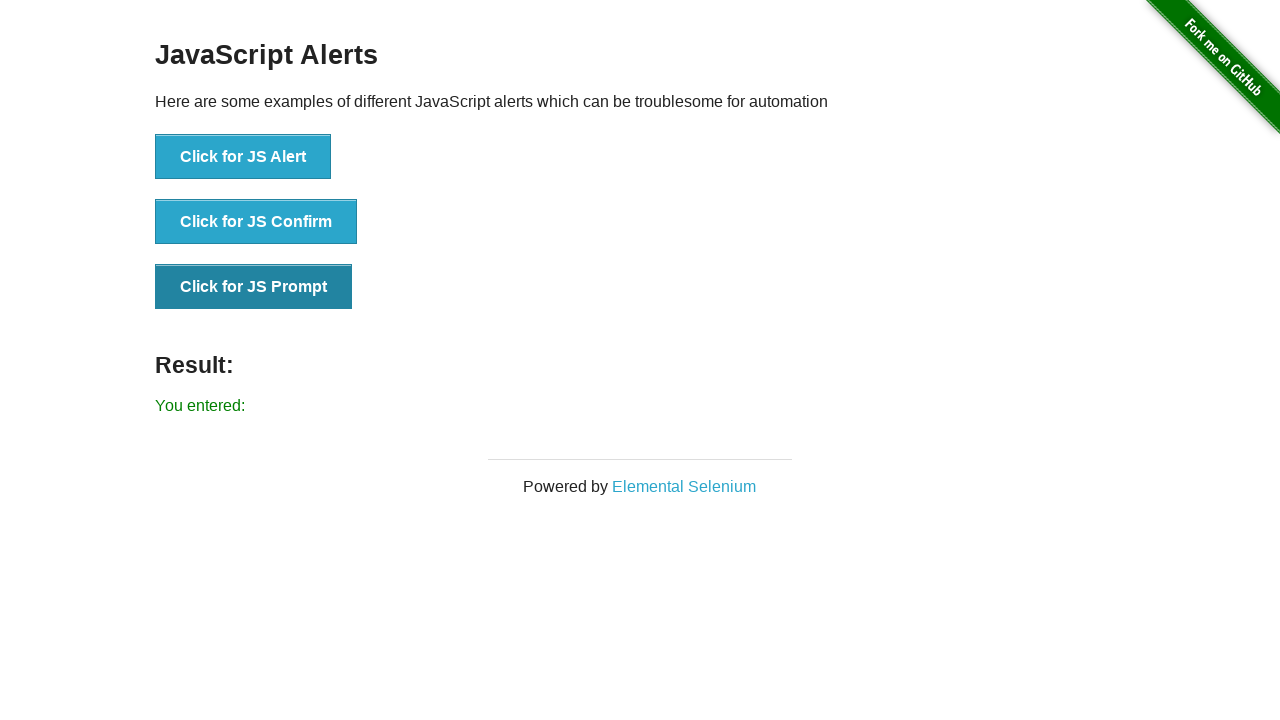